Tests product list pagination by clicking the Next button to go to the second page, verifying Previous button appears, then clicking Previous to return and verify products are different between pages

Starting URL: https://www.demoblaze.com/

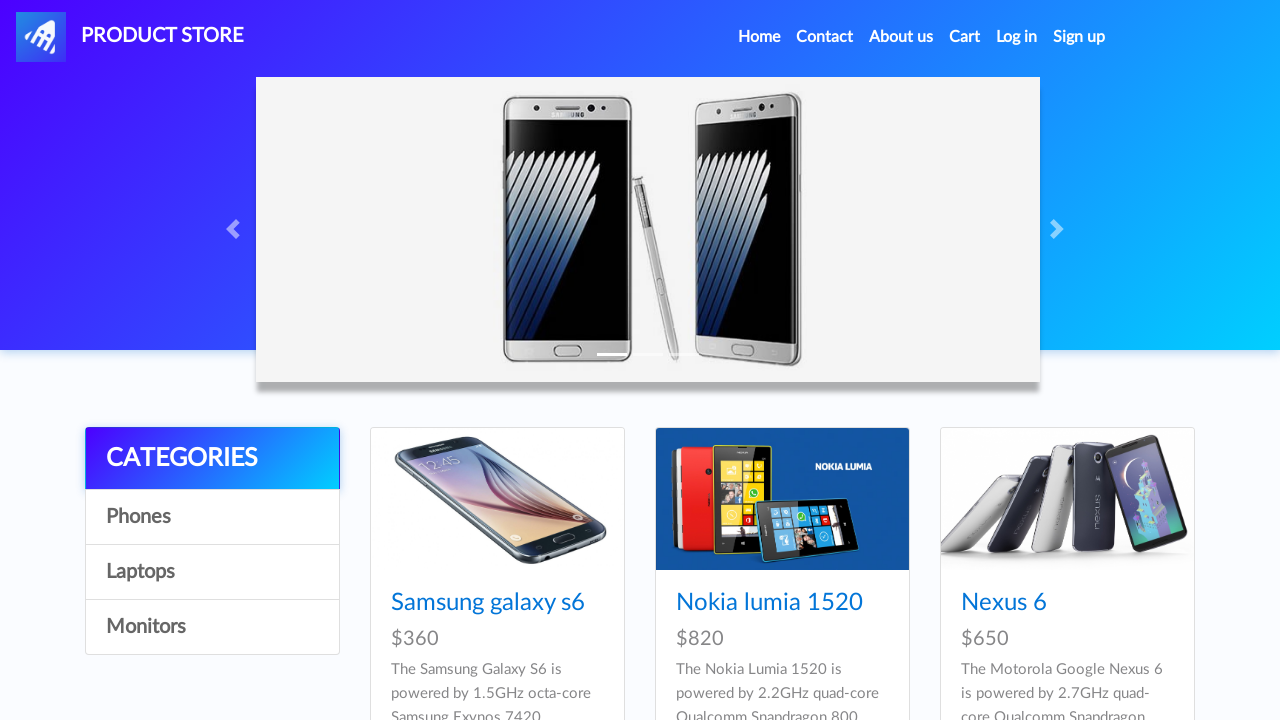

Waited for products to load on the main page
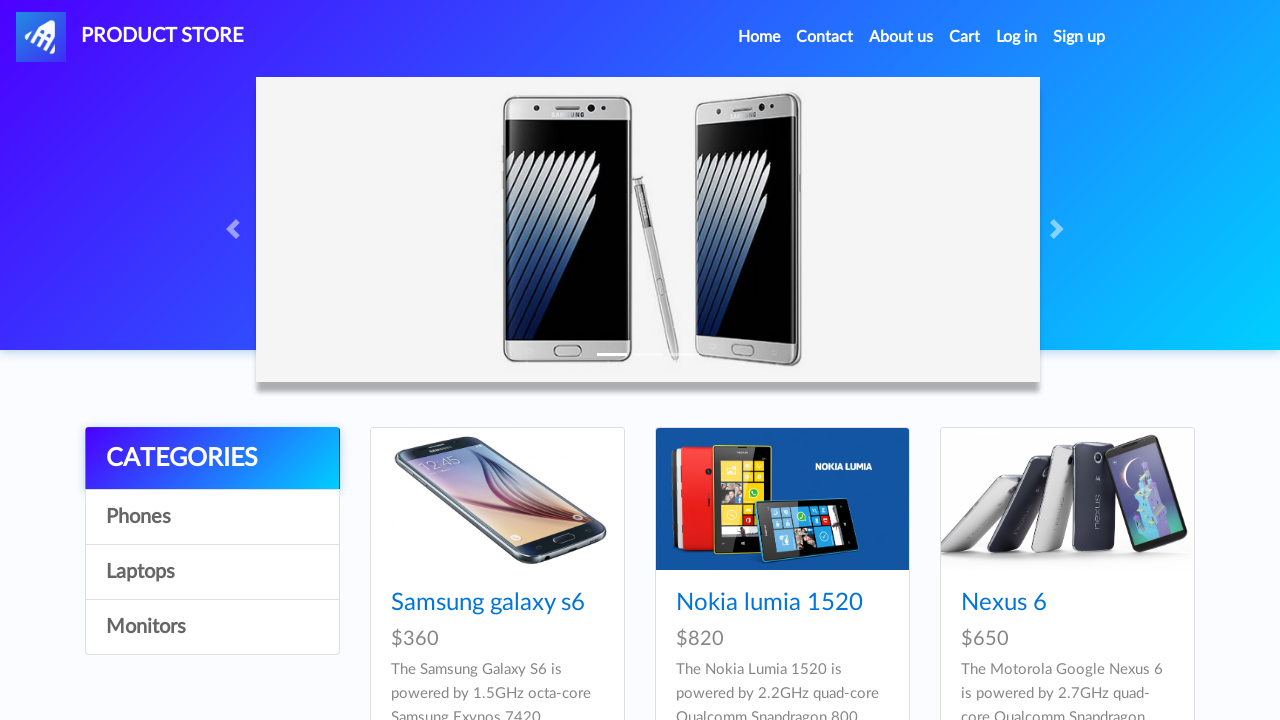

Verified Next button is visible
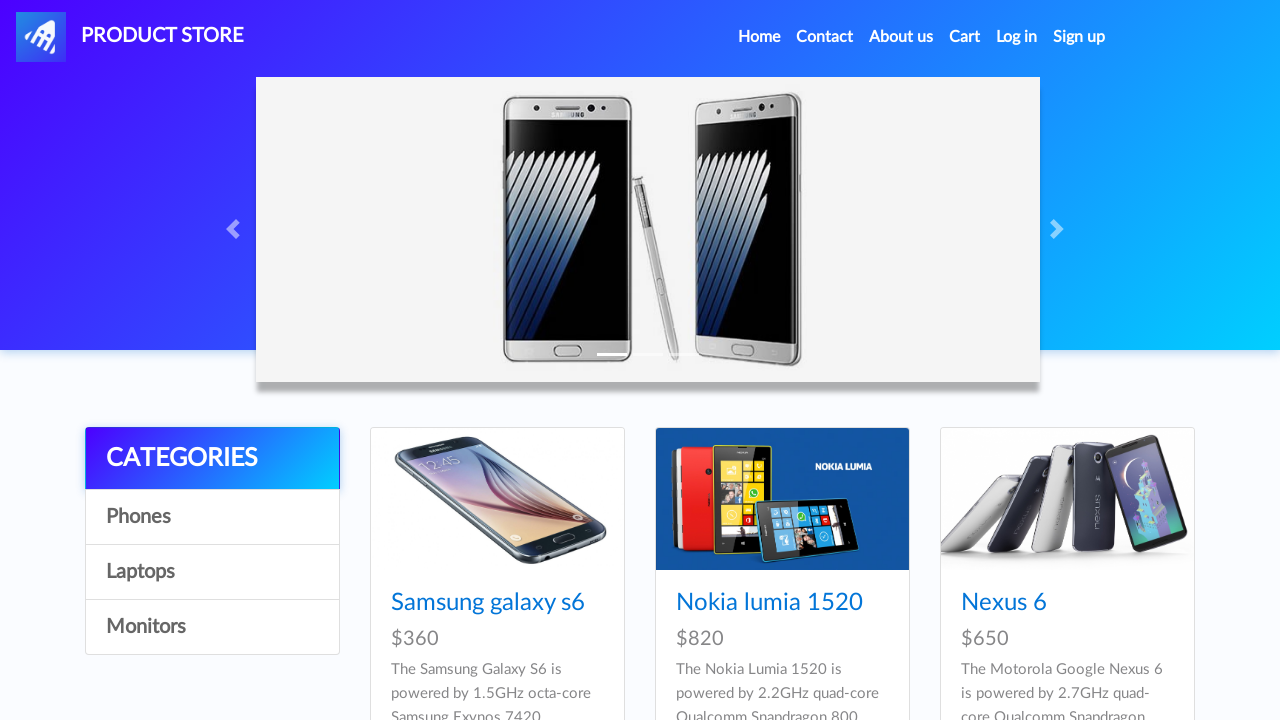

Clicked Next button to go to second page at (1166, 385) on #next2
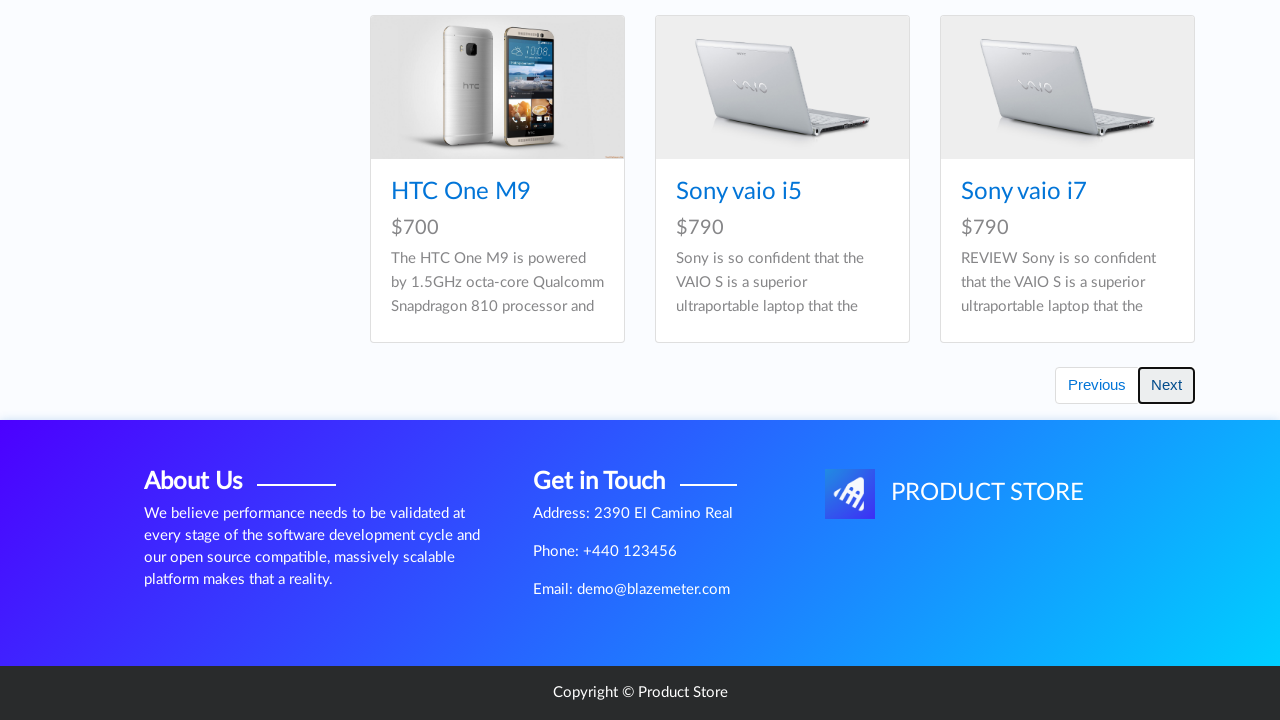

Waited for page transition to complete
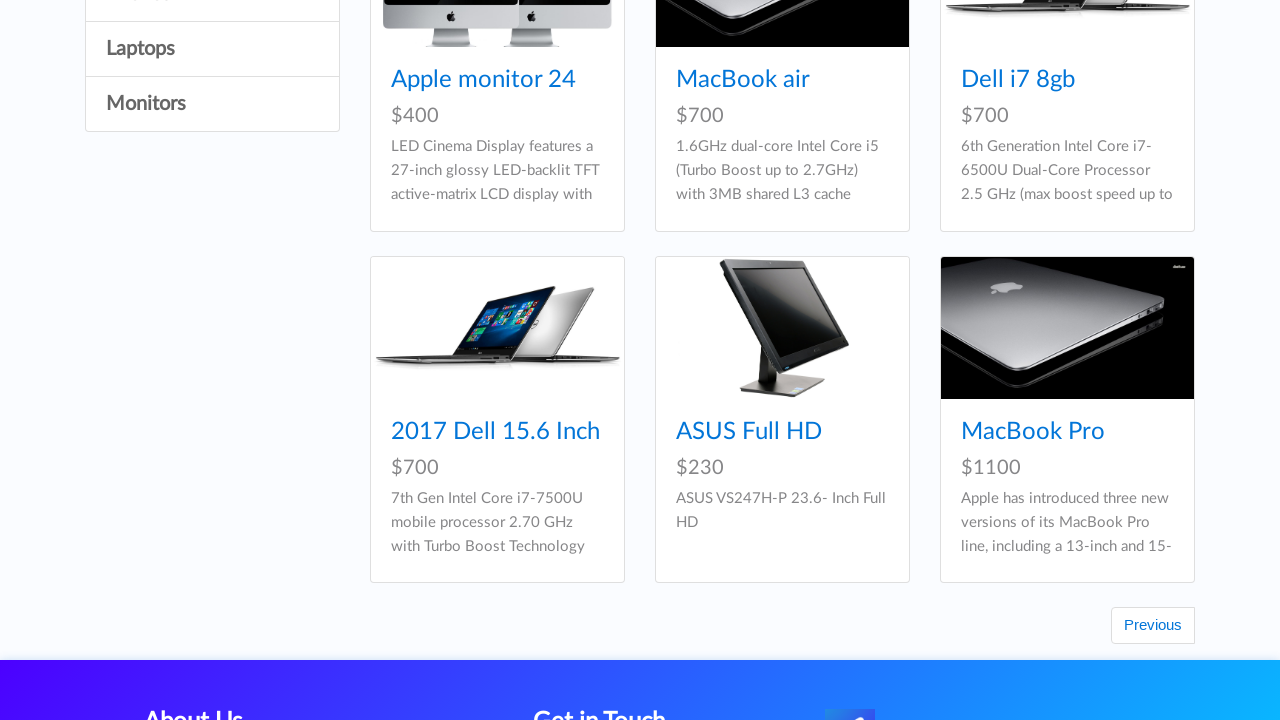

Verified Previous button is visible on second page
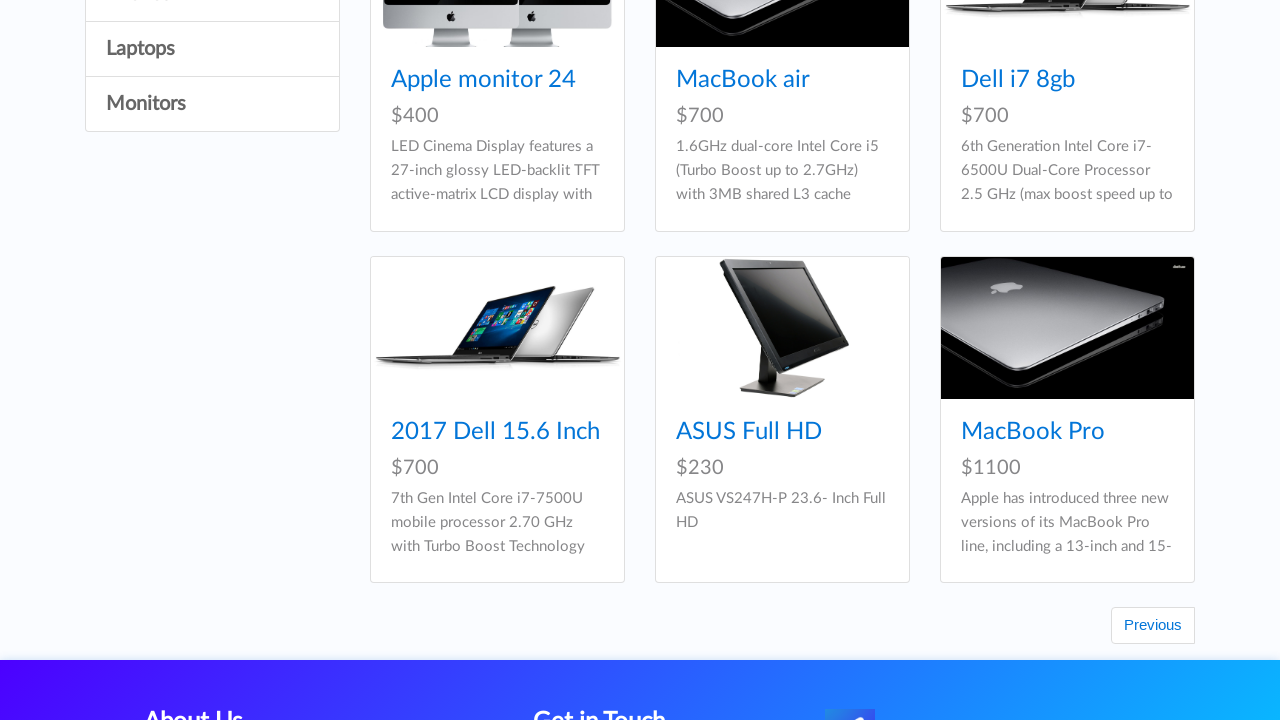

Clicked Previous button to return to first page at (1153, 626) on #prev2
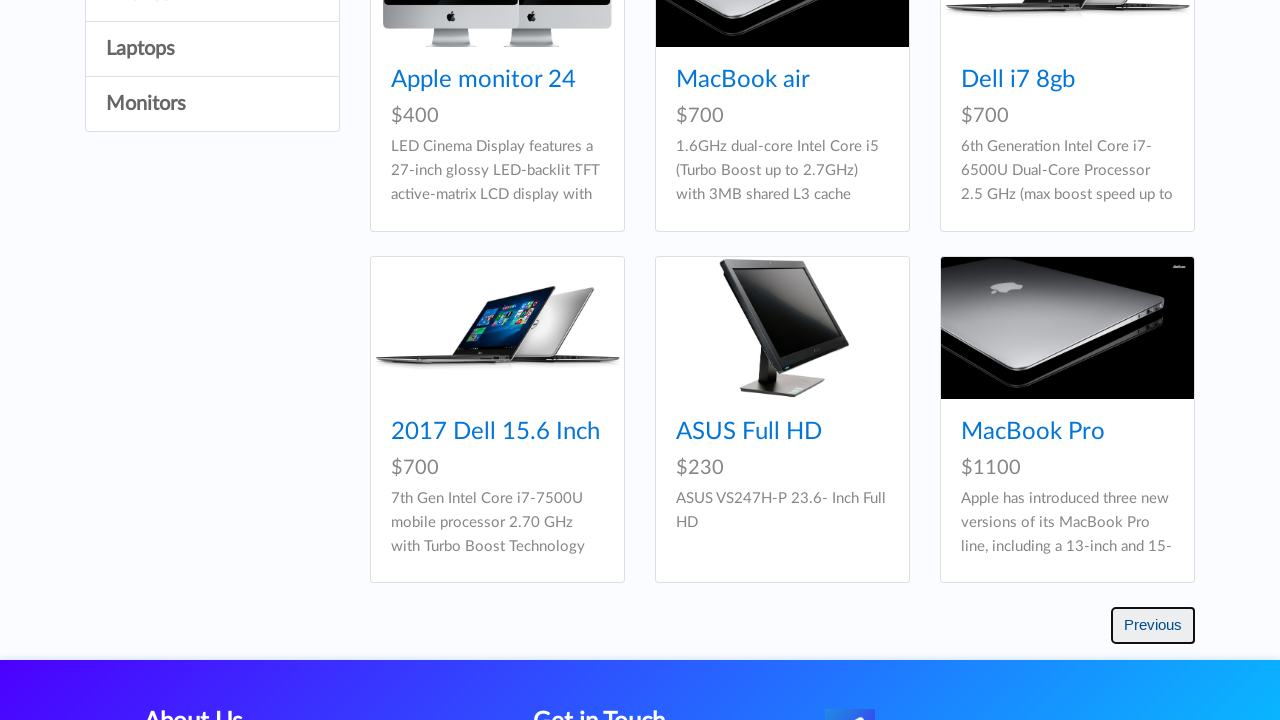

Waited for page transition back to first page
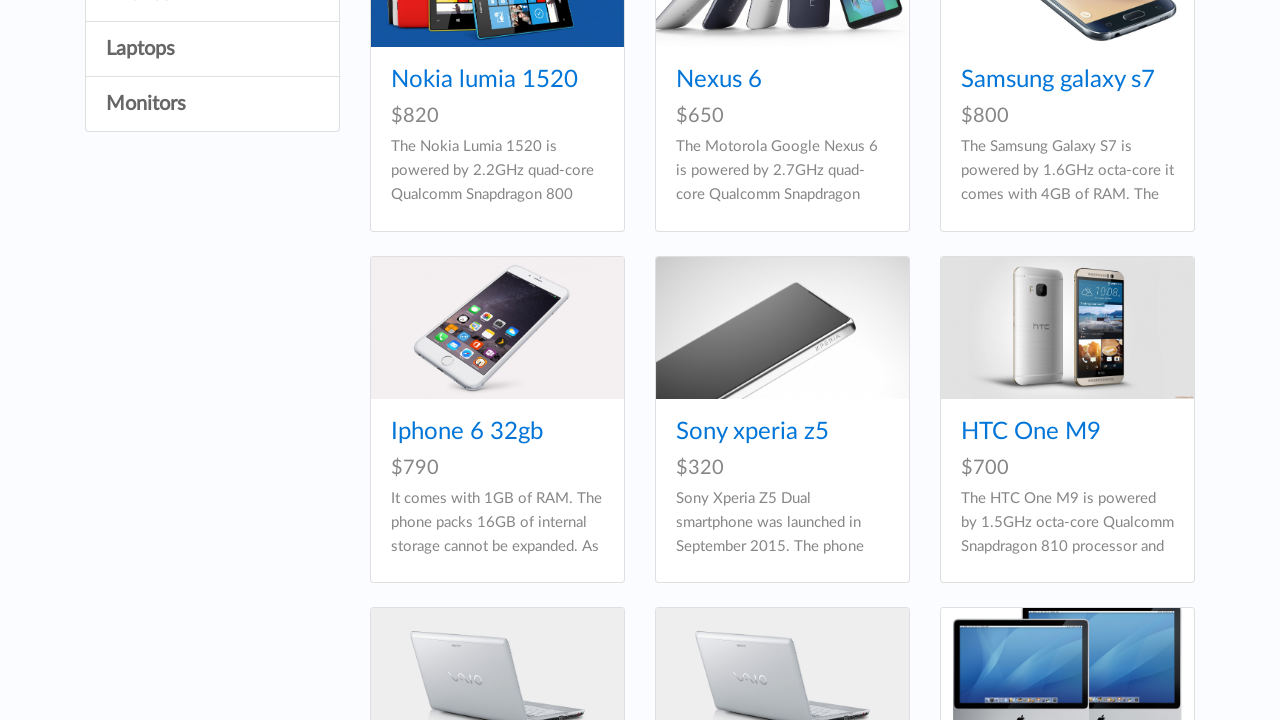

Verified Next button is visible again on first page
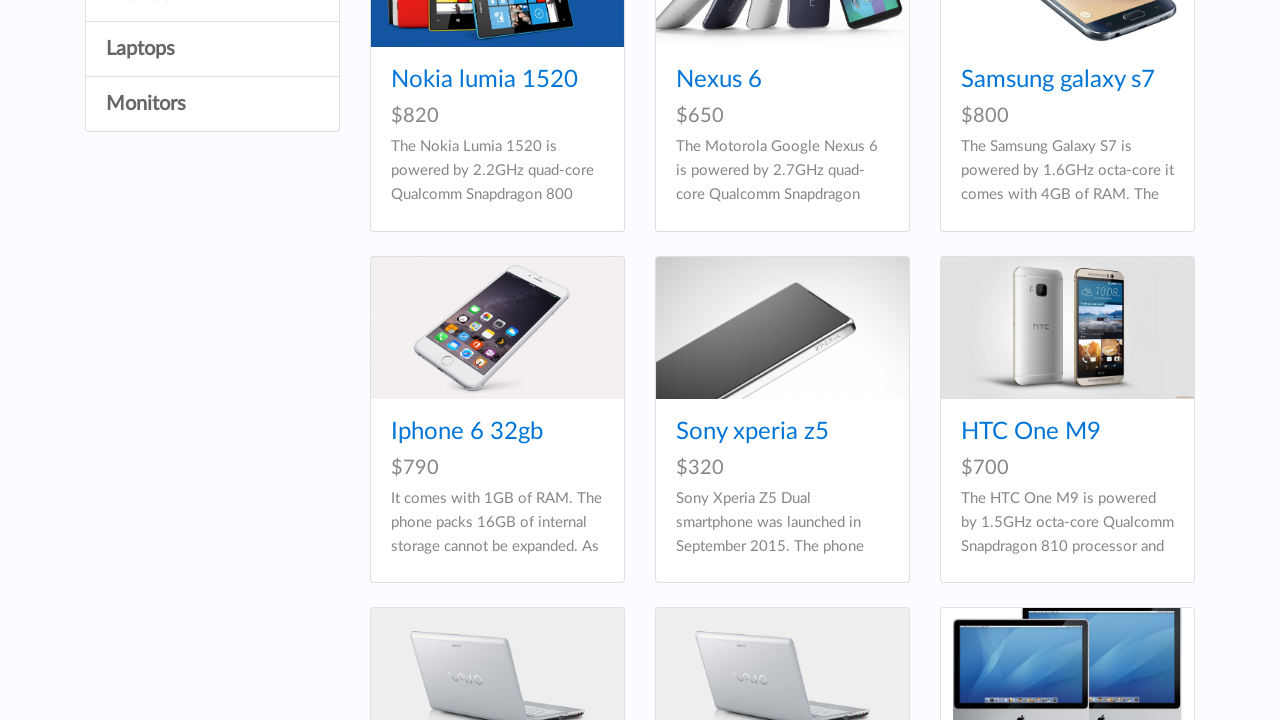

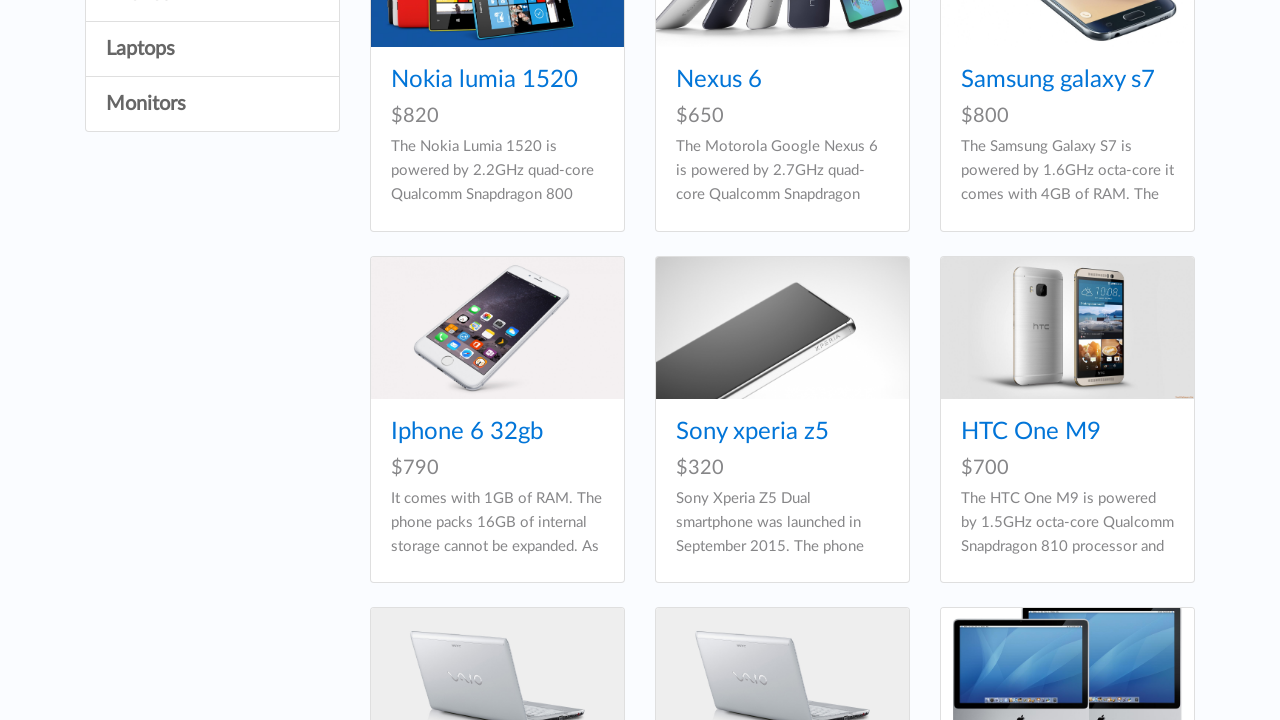